Tests dynamic controls by clicking checkbox, removing it via Remove button, then adding it back via Add button

Starting URL: https://the-internet.herokuapp.com/dynamic_controls

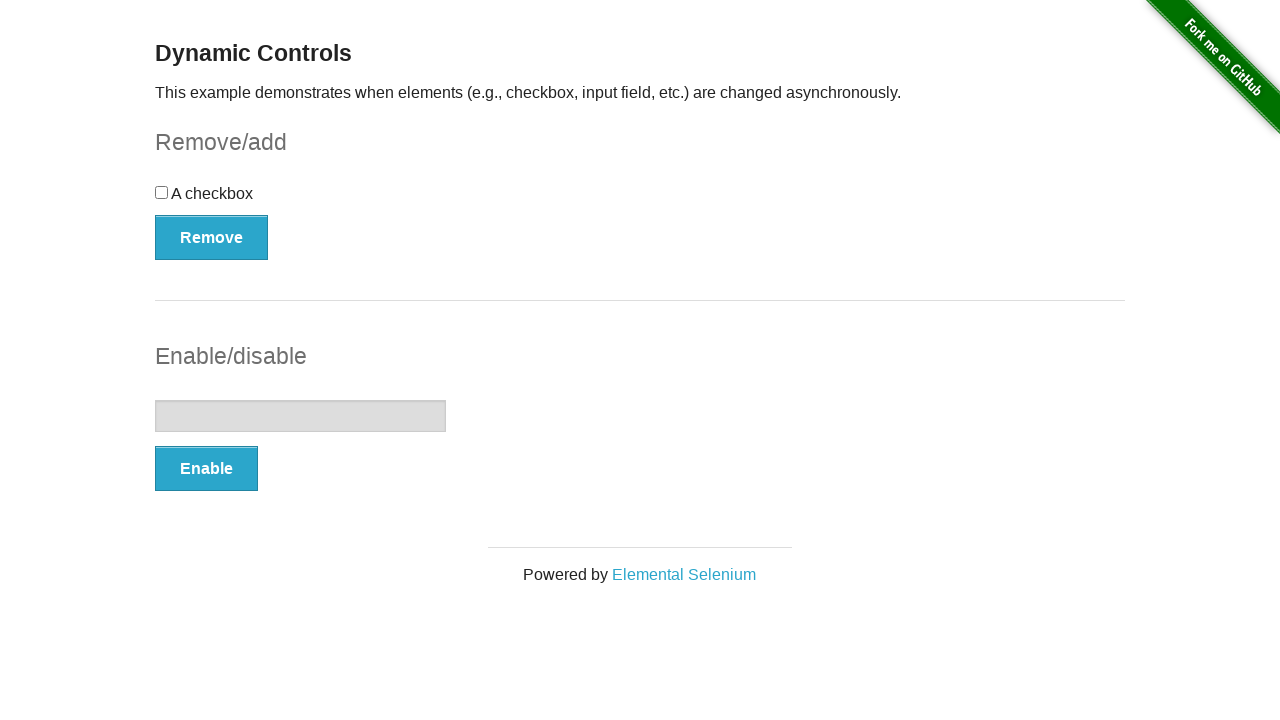

Clicked checkbox to select it at (640, 200) on #checkbox
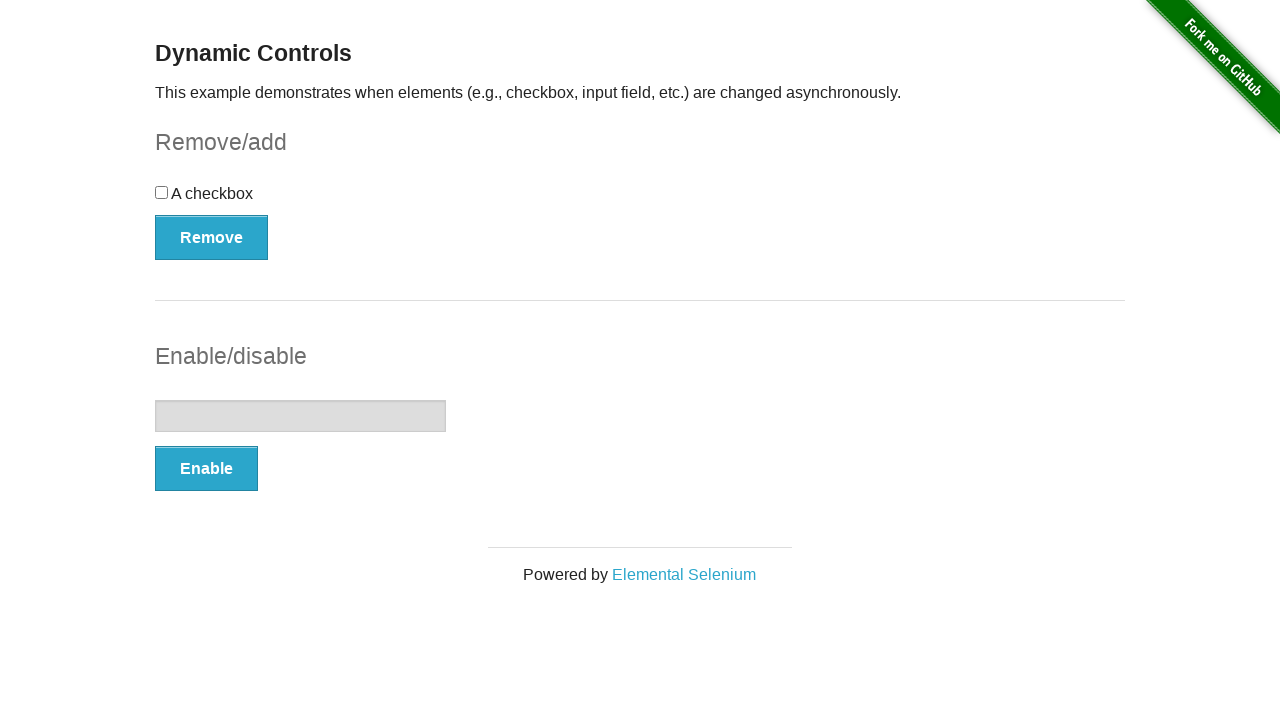

Clicked Remove button to remove checkbox at (212, 237) on button:has-text('Remove')
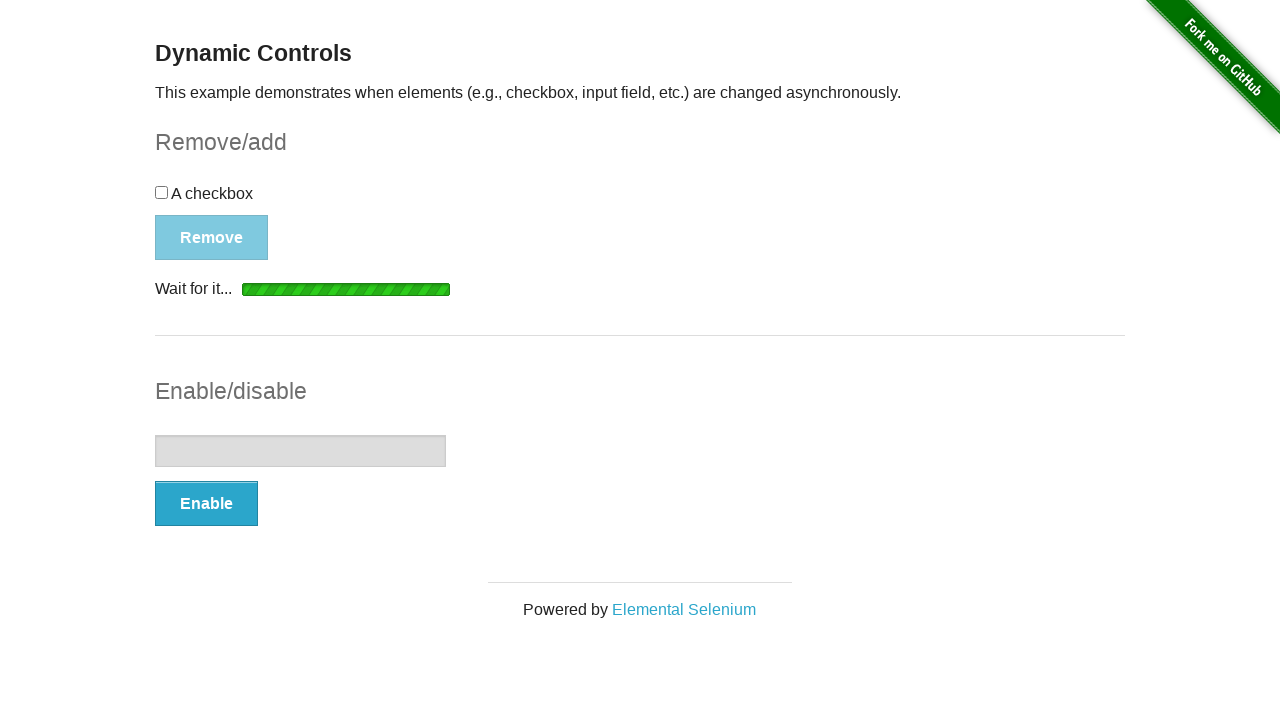

Checkbox was removed from the page
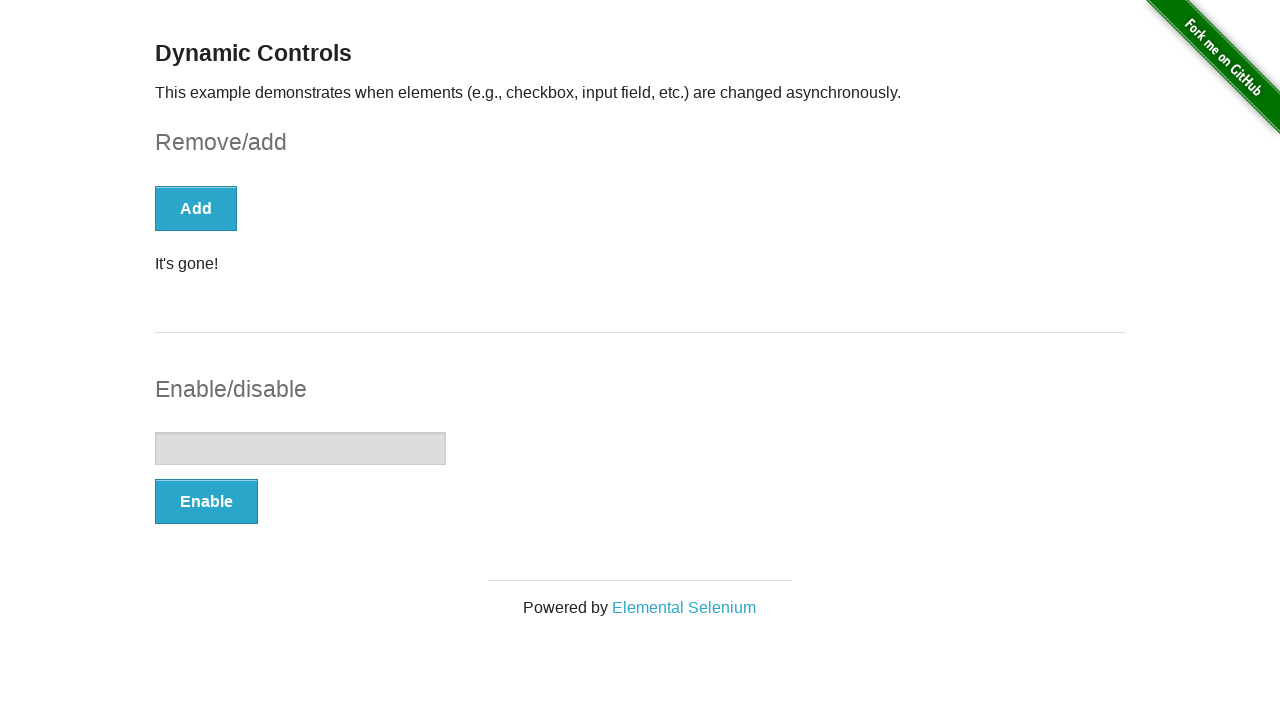

Clicked Add button to restore checkbox at (196, 208) on button:has-text('Add')
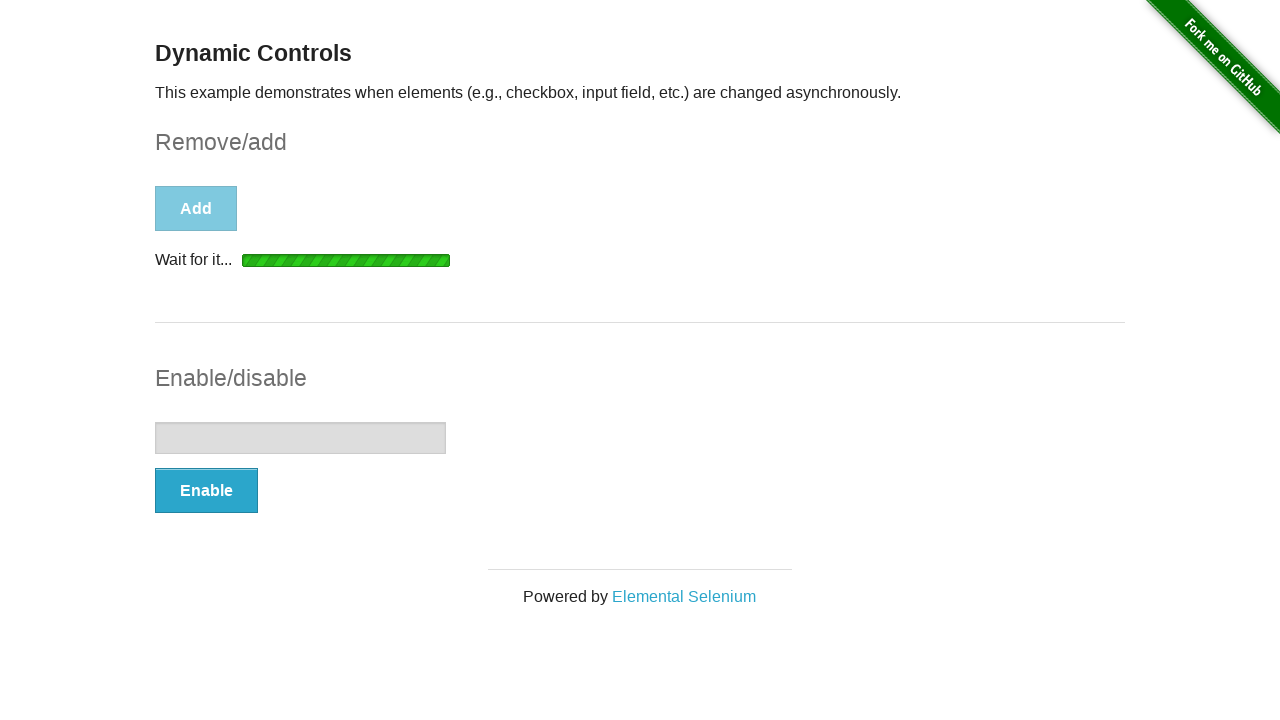

Checkbox reappeared on the page
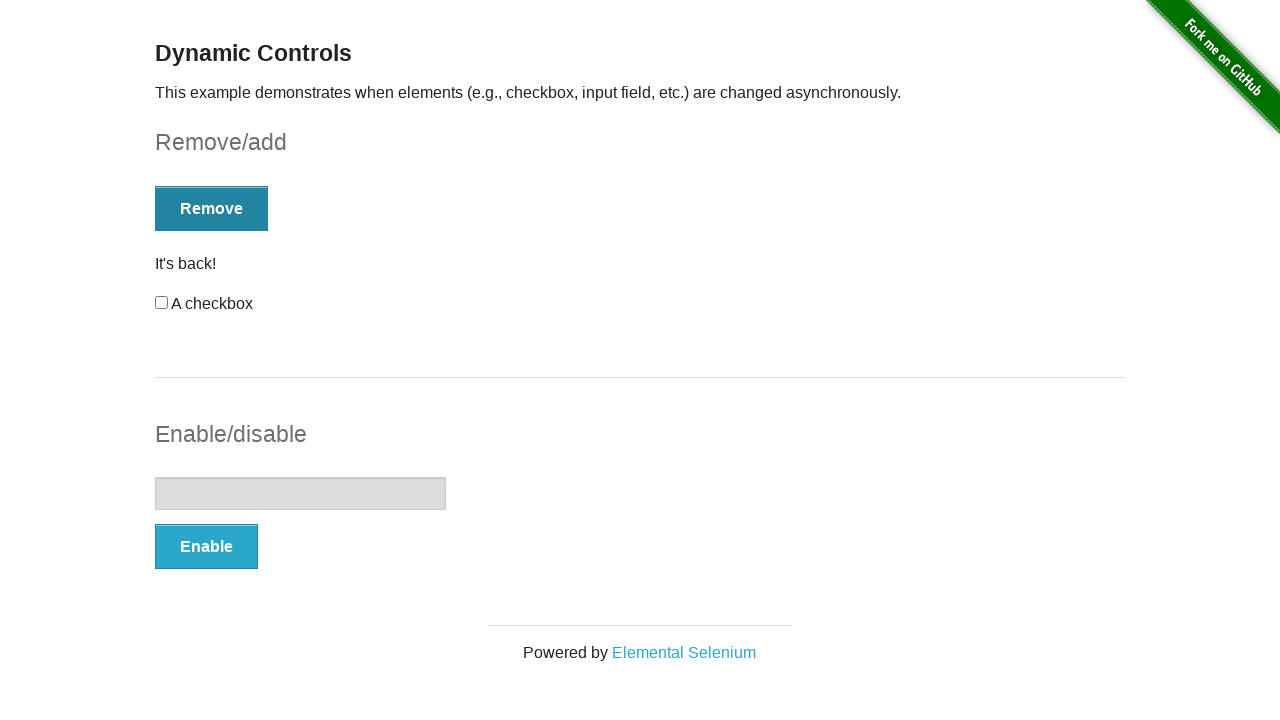

Clicked checkbox after it was added back at (162, 303) on #checkbox
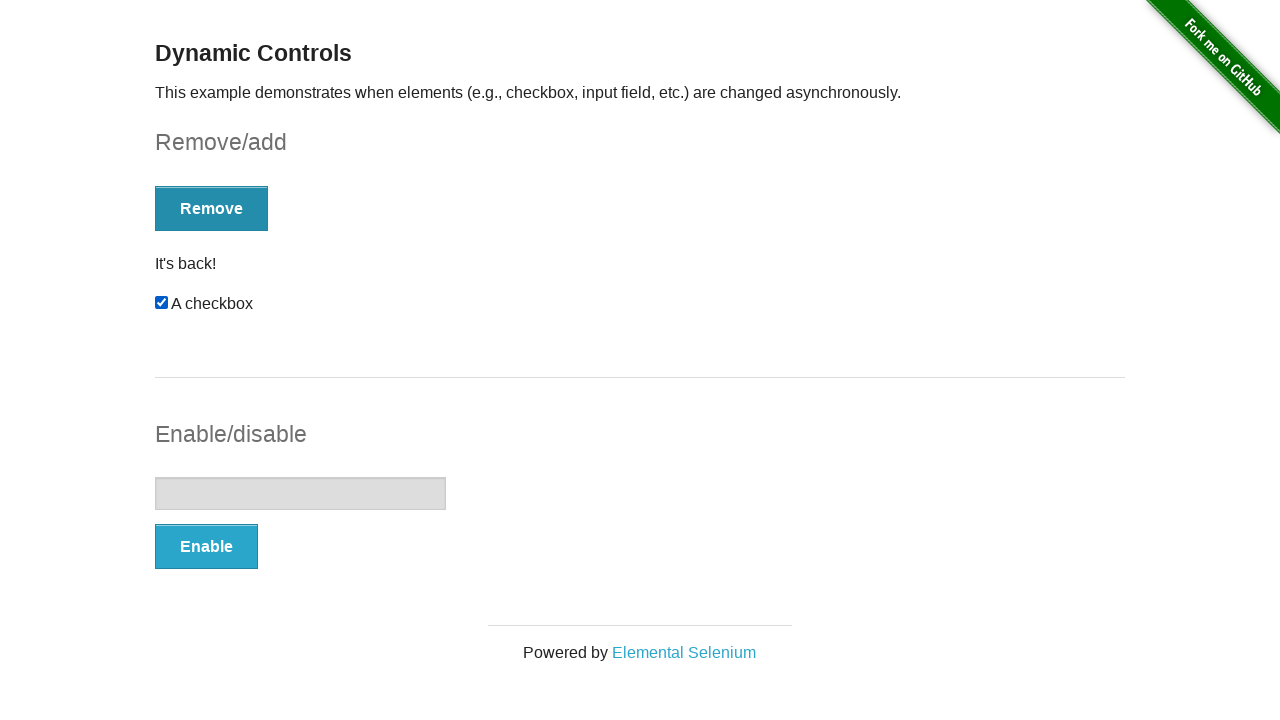

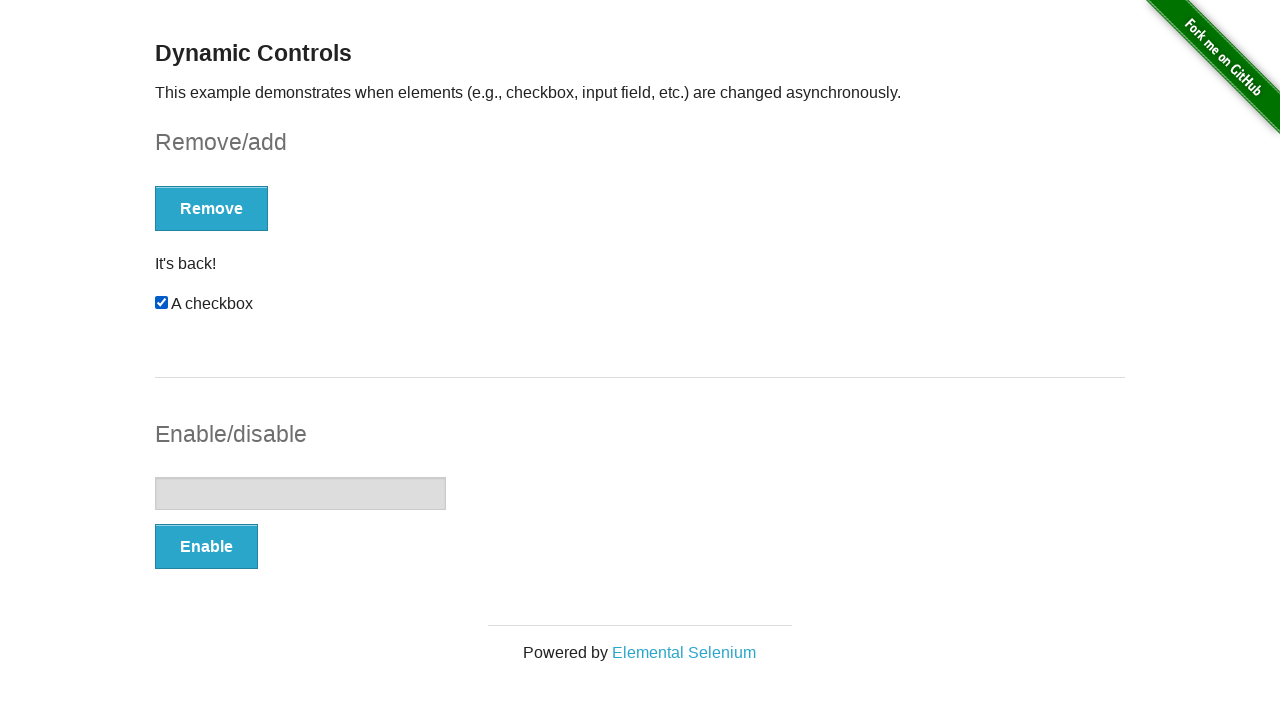